Tests drag and drop functionality on the jQuery UI droppable demo page by dragging an element onto a drop target within an iframe and verifying the drop was successful.

Starting URL: https://jqueryui.com/droppable/

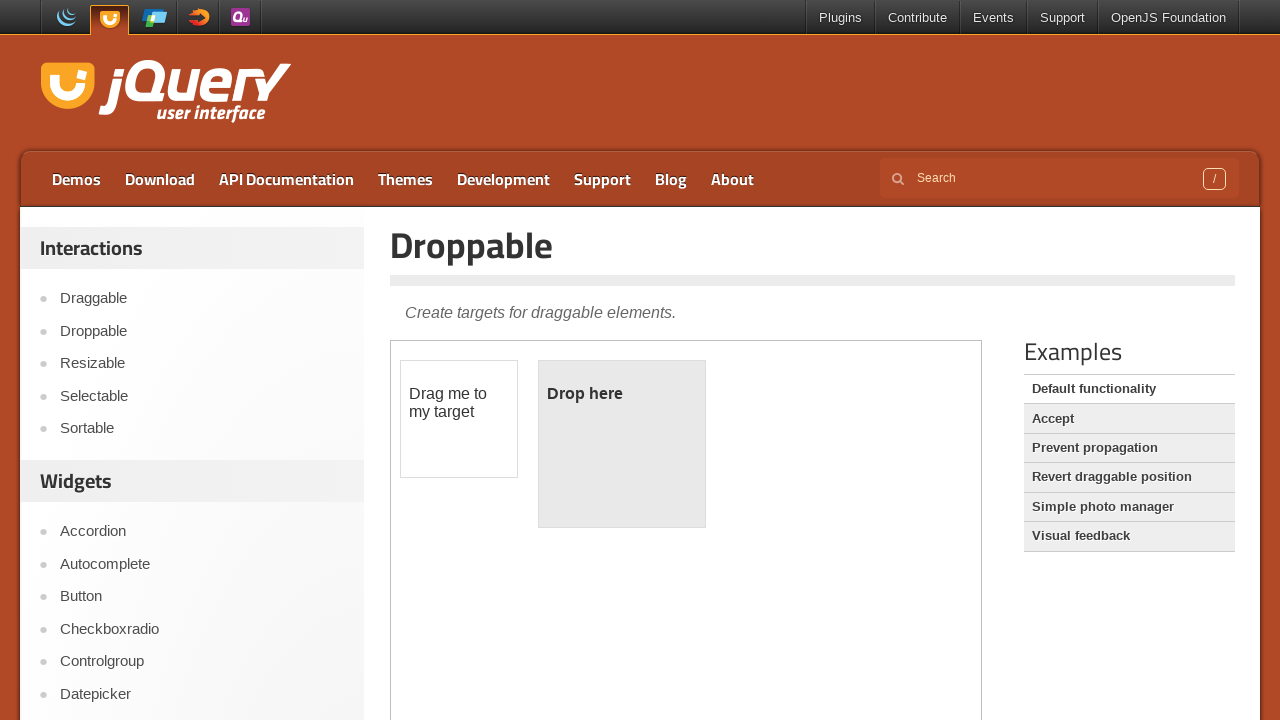

Waited for demo iframe to load
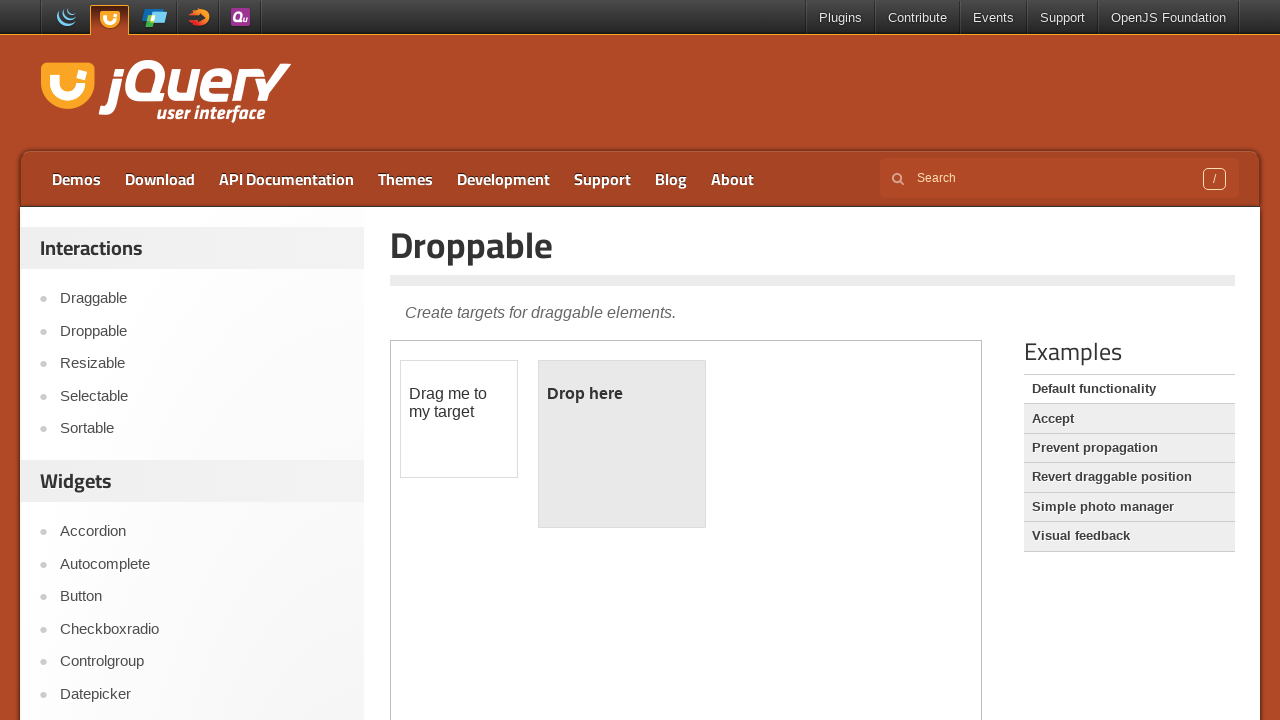

Located iframe context for droppable demo
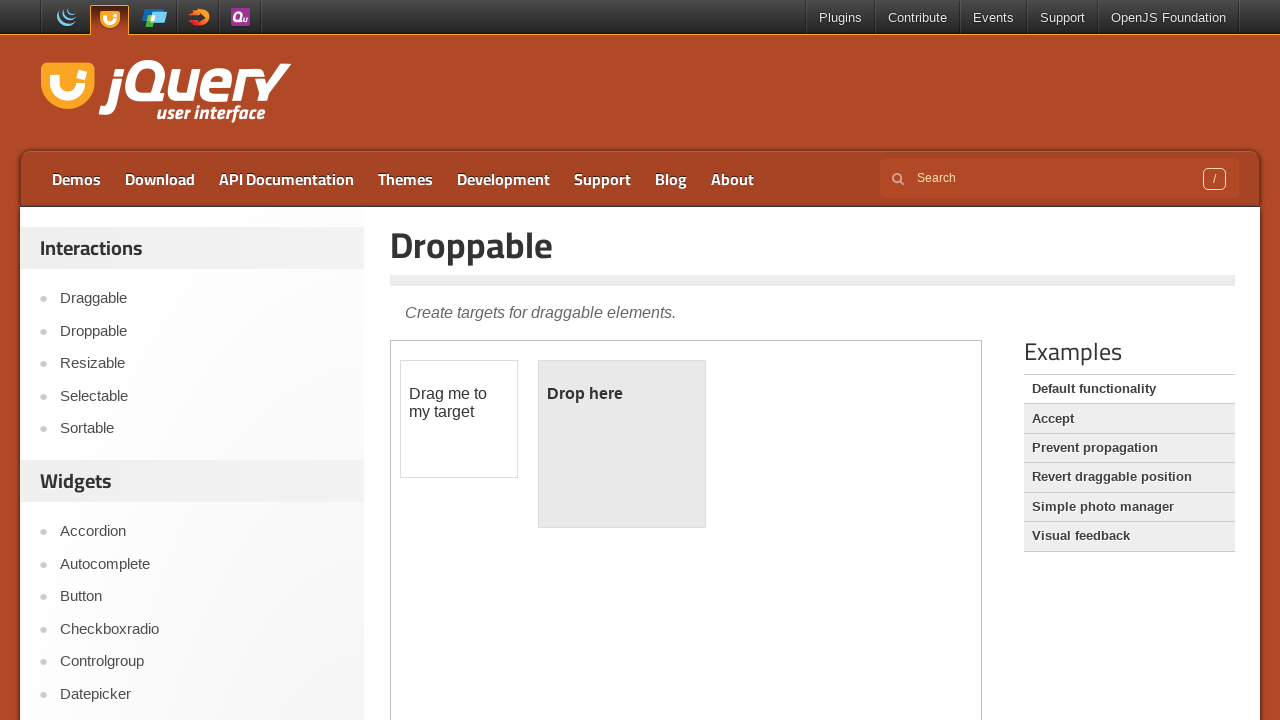

Located draggable element within iframe
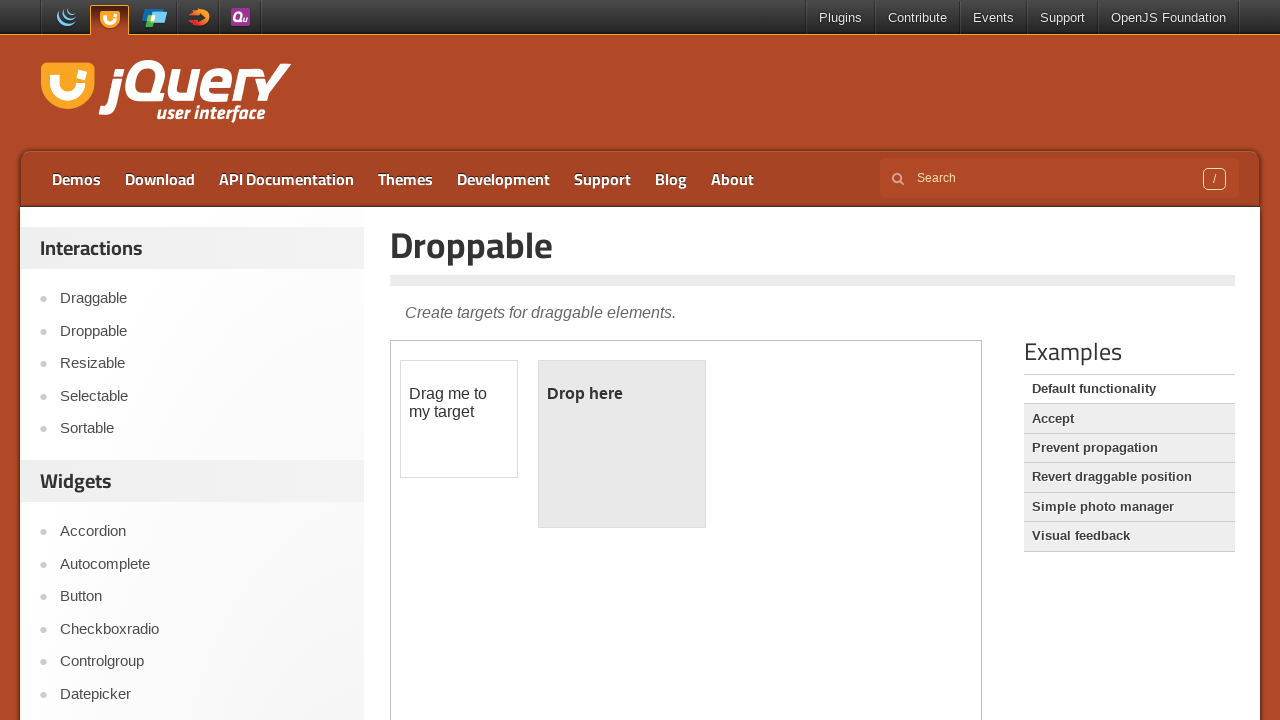

Located droppable target element within iframe
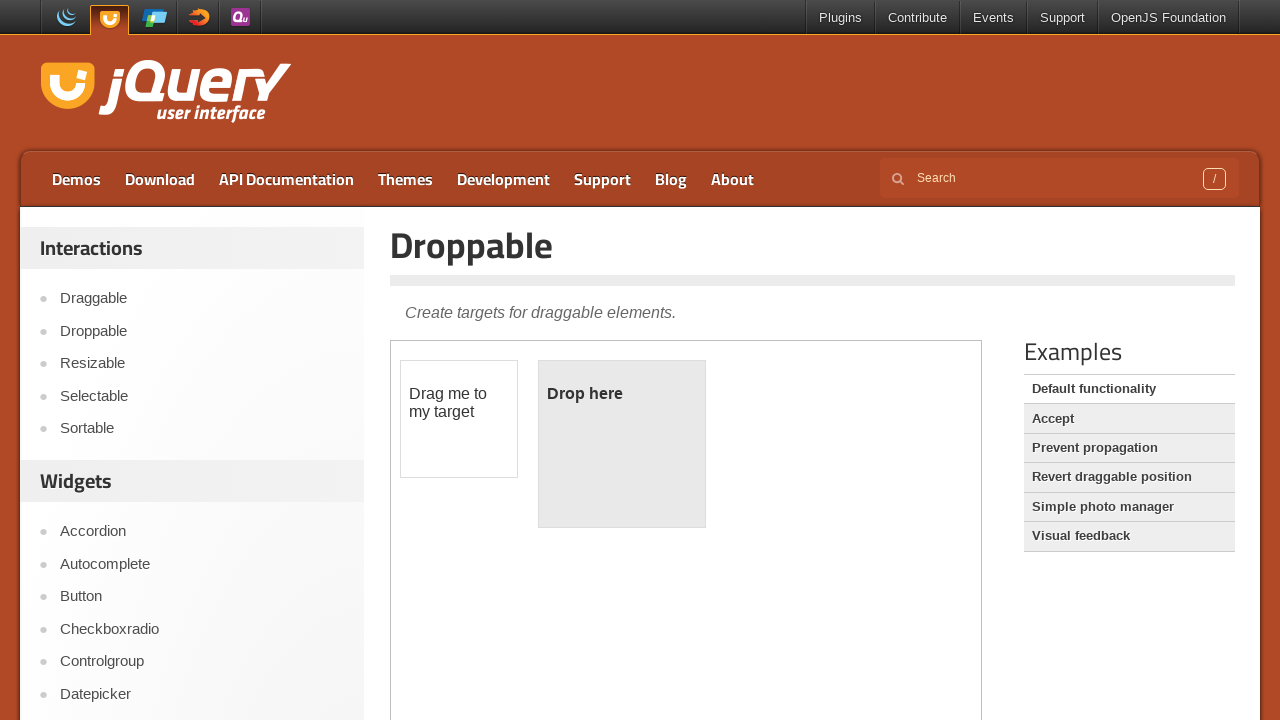

Dragged draggable element onto droppable target at (622, 444)
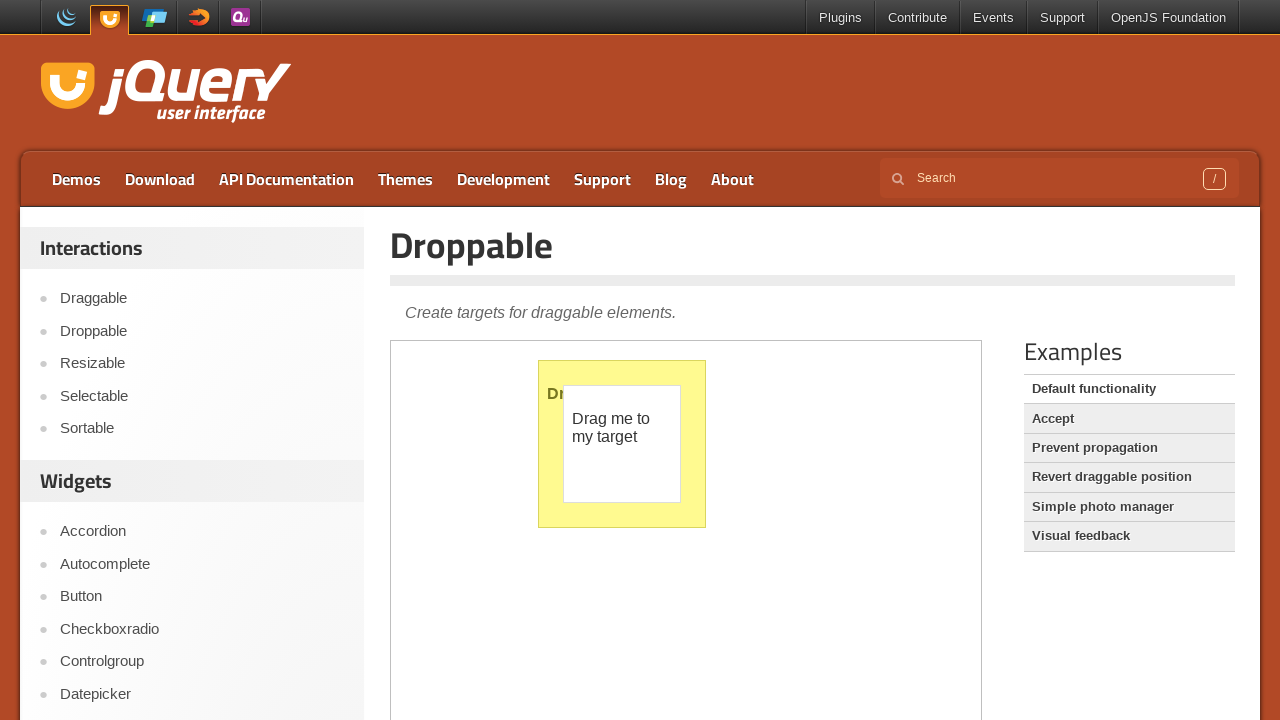

Verified 'Dropped!' text appeared on the droppable element
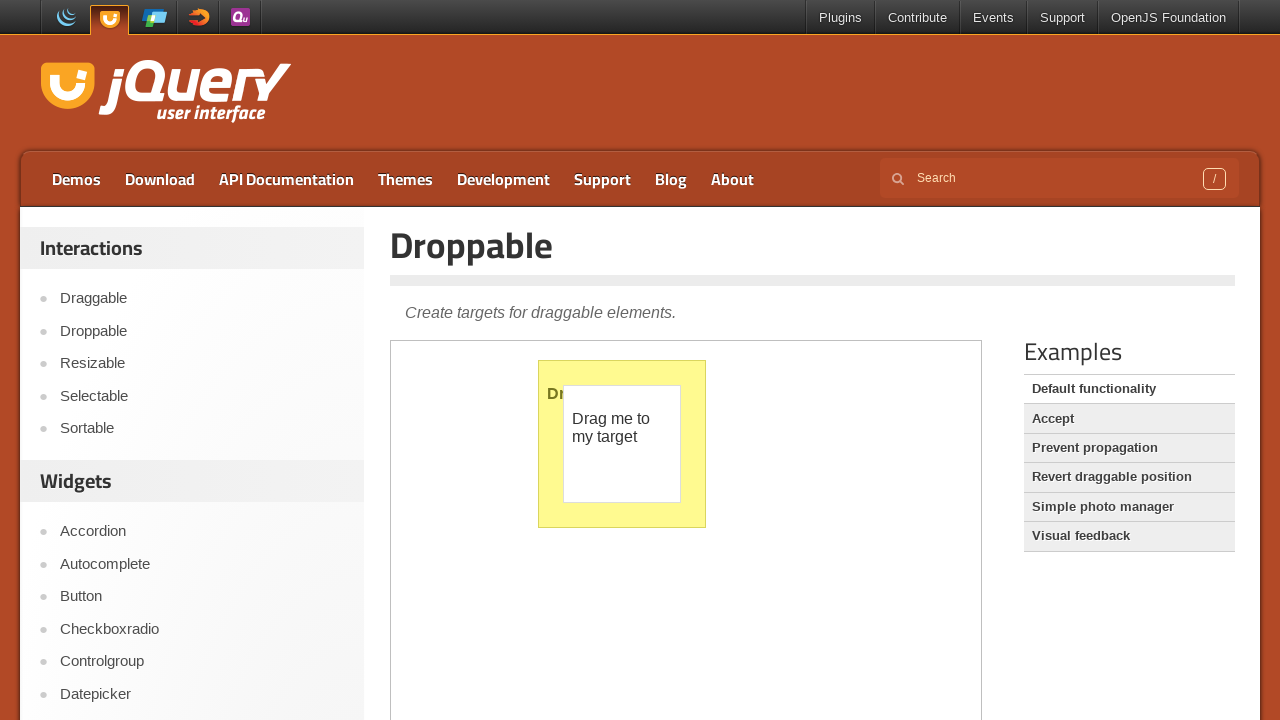

Confirmed dropped text content matches 'Dropped!'
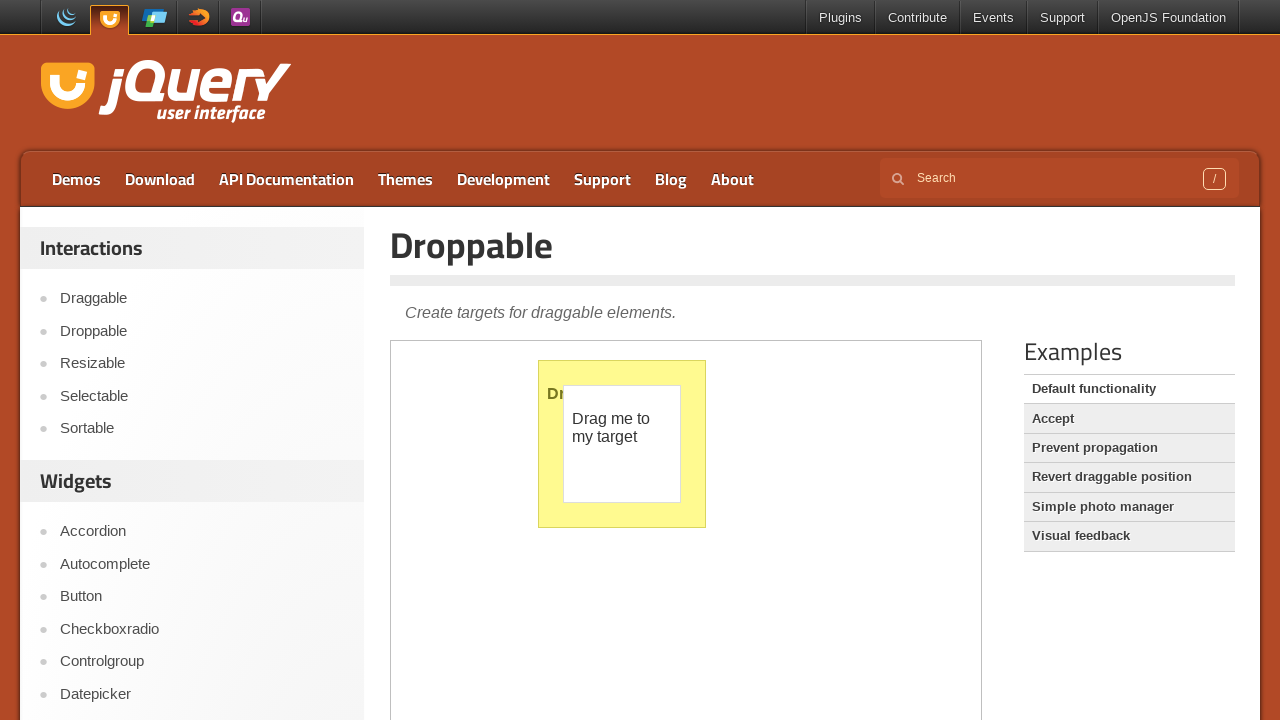

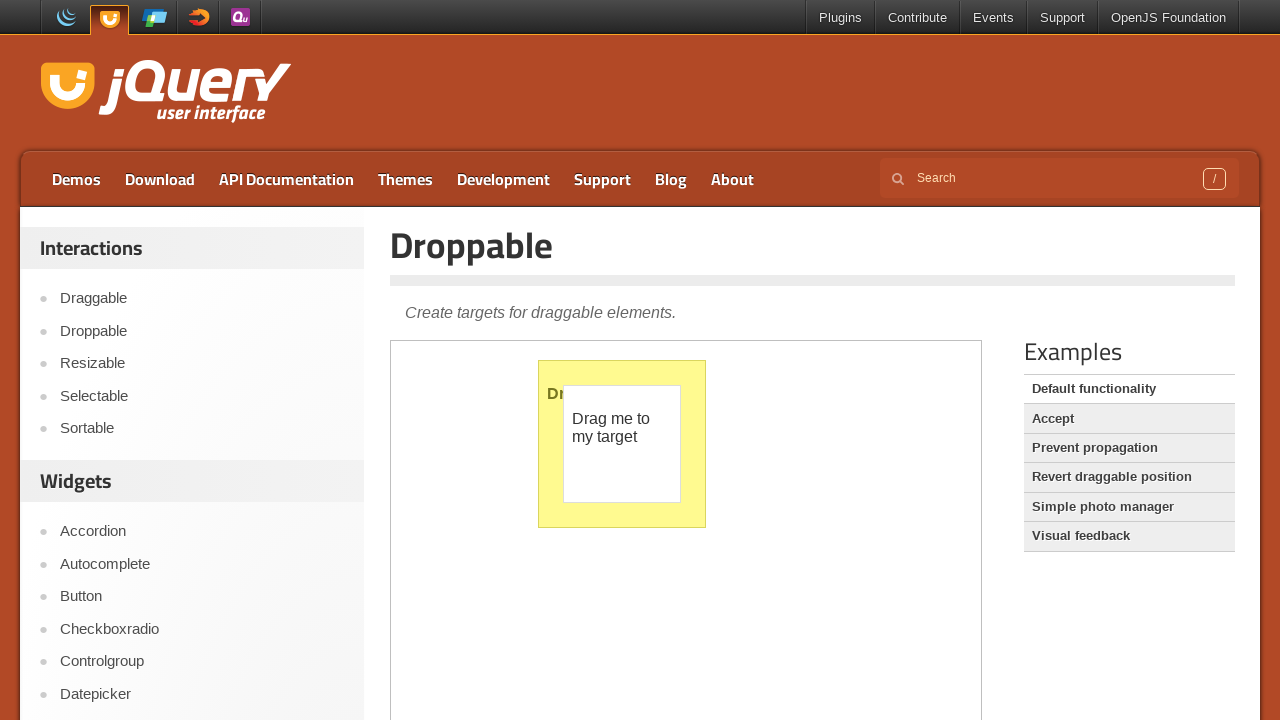